Tests autocomplete functionality by typing a country name and selecting from the dropdown suggestions

Starting URL: https://rahulshettyacademy.com/AutomationPractice/

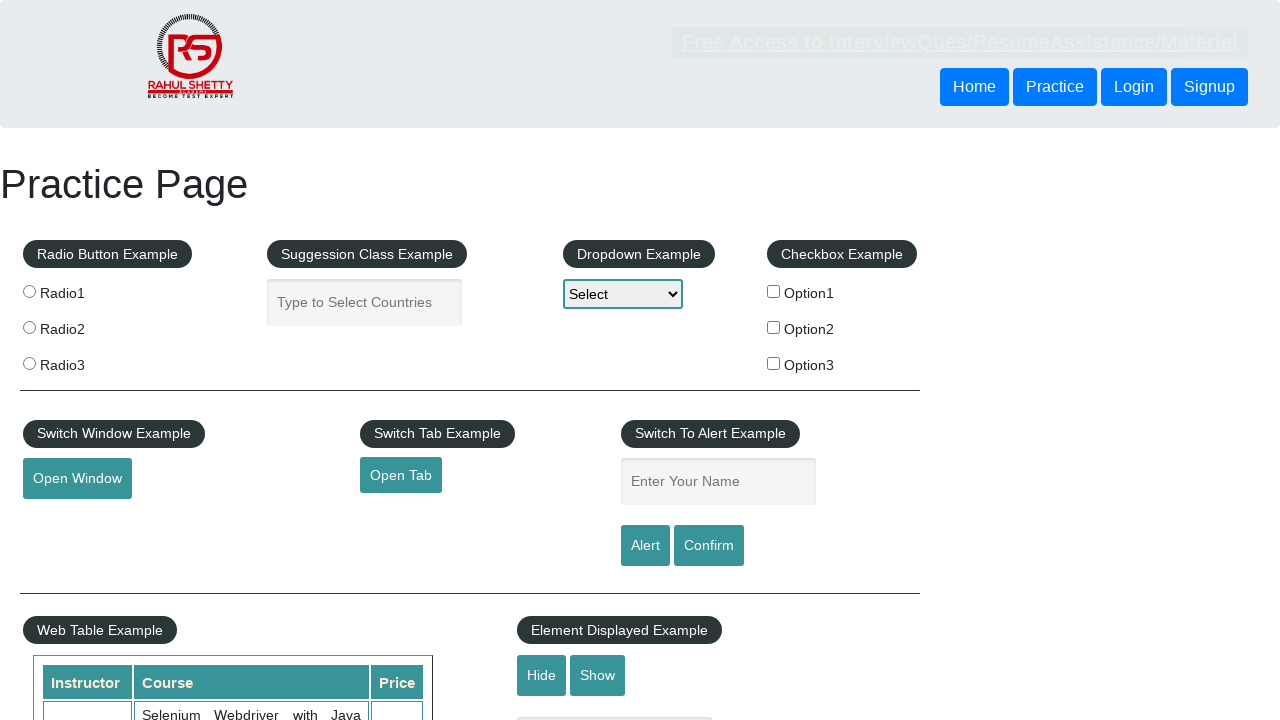

Typed 'United states' in autocomplete field on #autocomplete
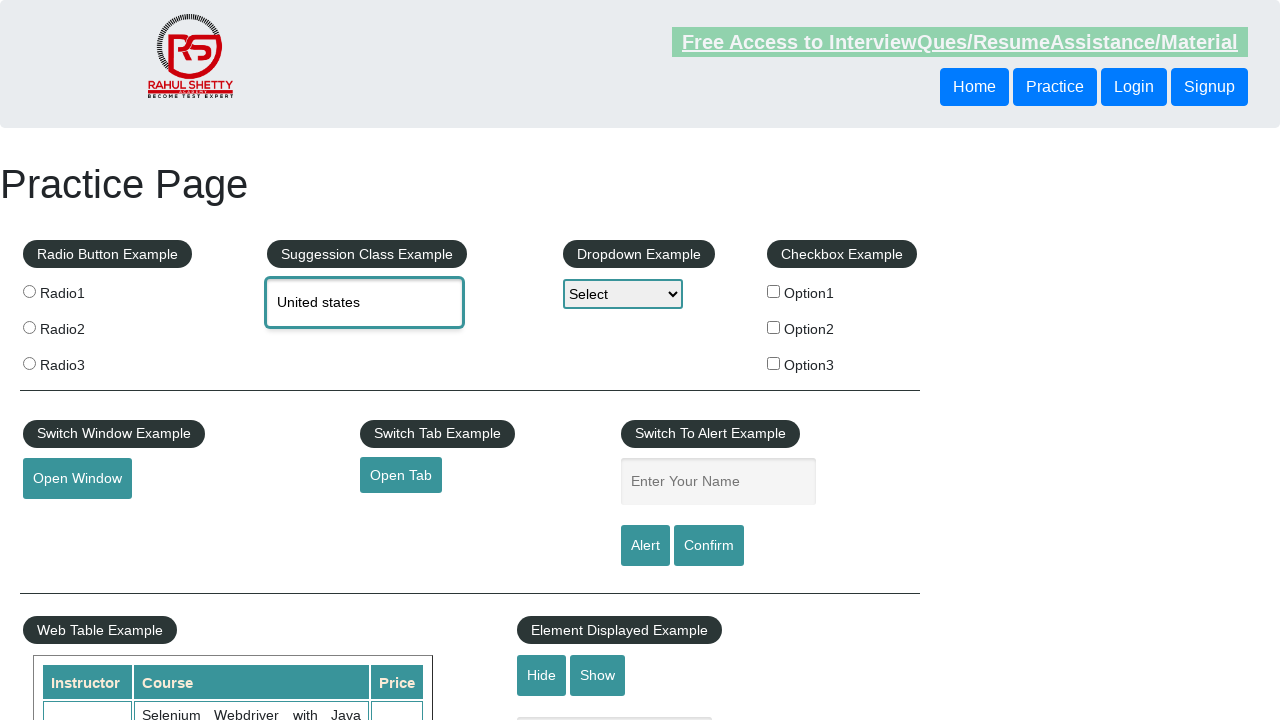

Autocomplete suggestions dropdown appeared
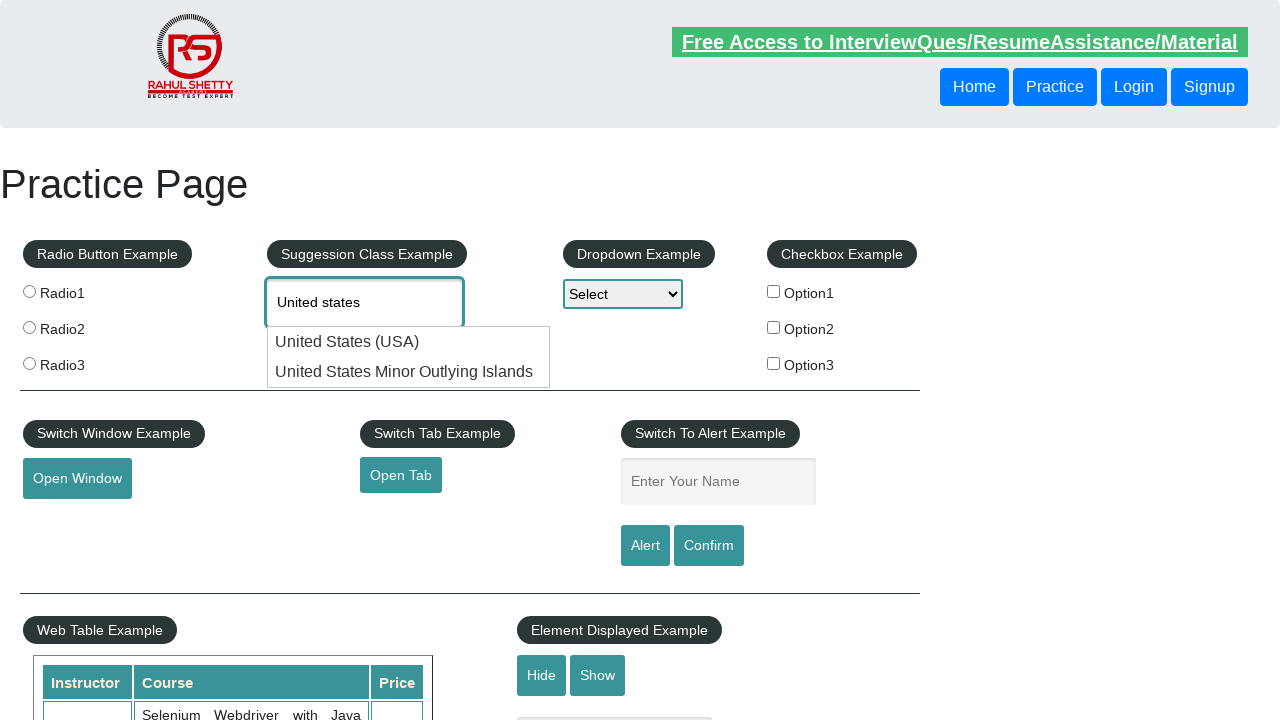

Selected 'United States Minor Outlying Islands' from dropdown suggestions at (409, 372) on li.ui-menu-item:has-text('United States Minor Outlying Islands')
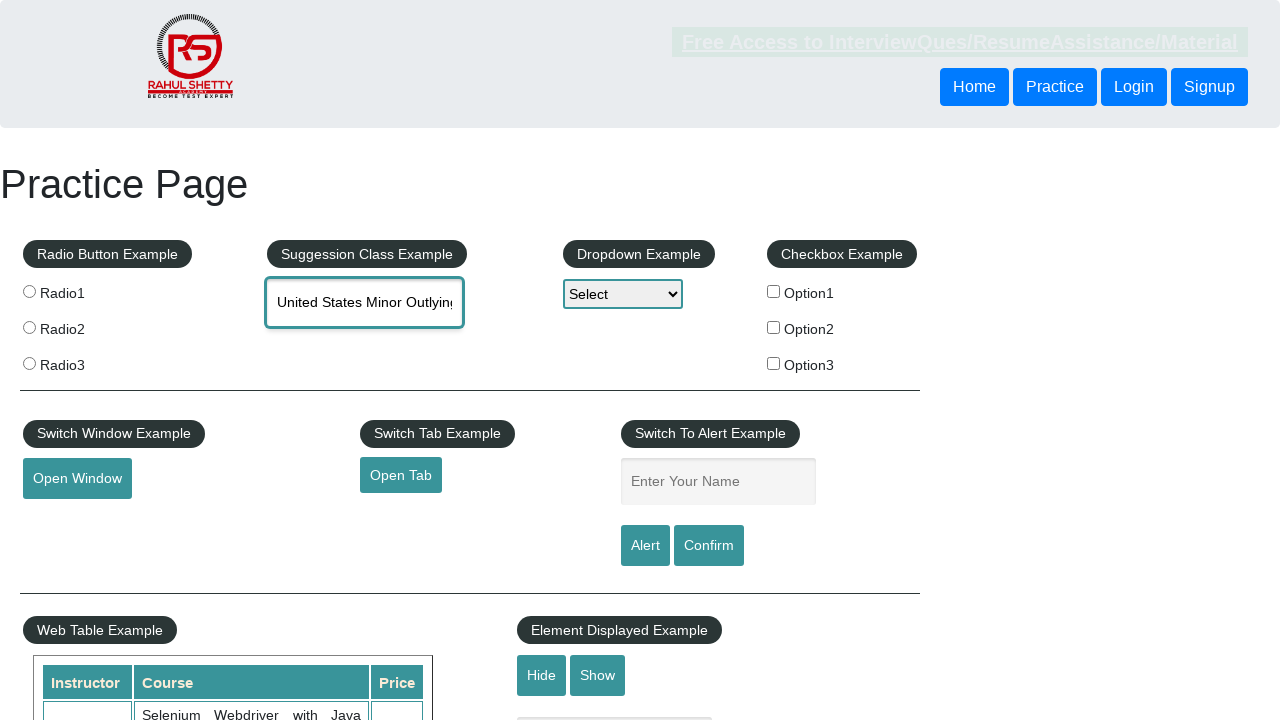

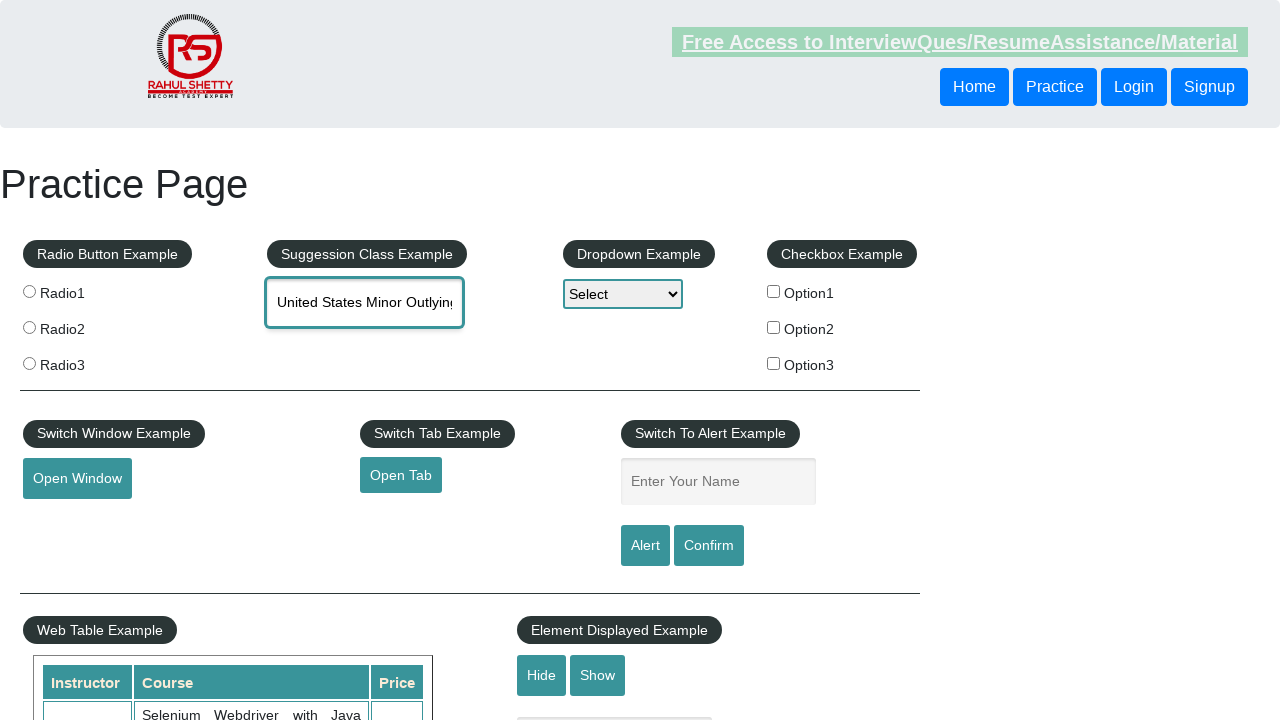